Tests form interaction on a practice page by extracting a value from an element's attribute, performing a mathematical calculation, filling in the answer, checking checkboxes, and submitting the form.

Starting URL: http://suninjuly.github.io/get_attribute.html

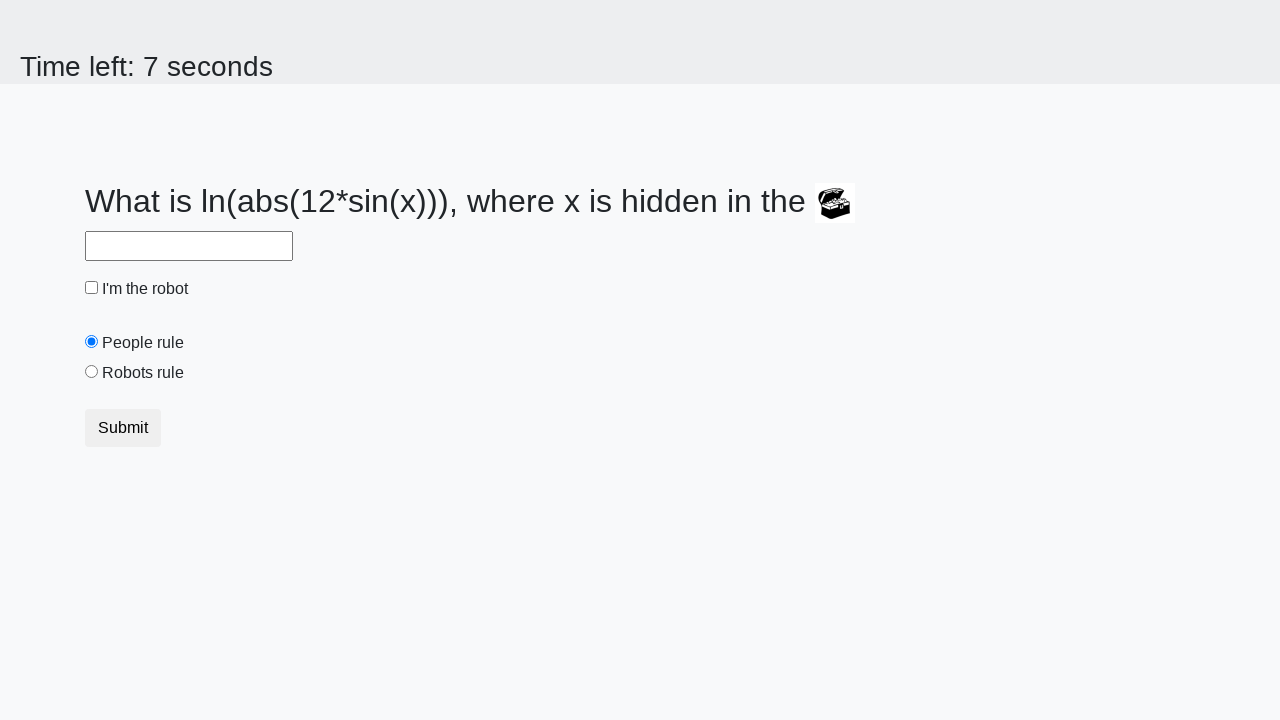

Located treasure element
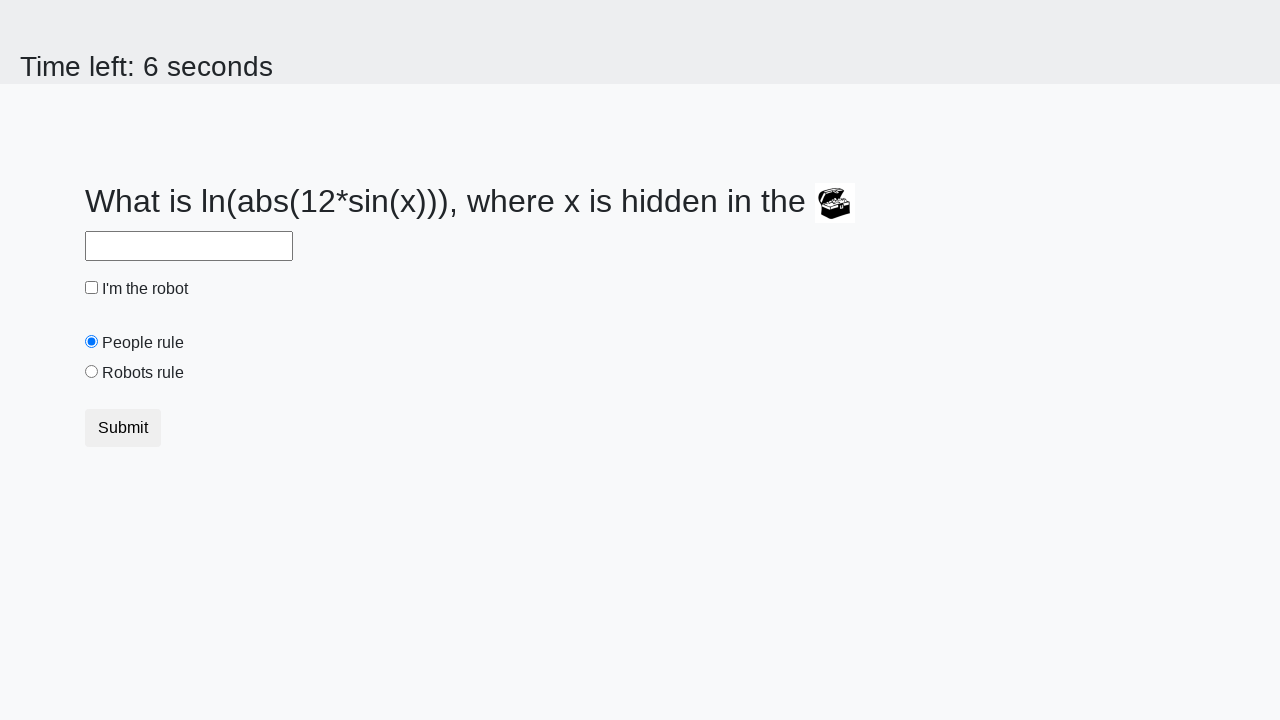

Extracted valuex attribute: 780
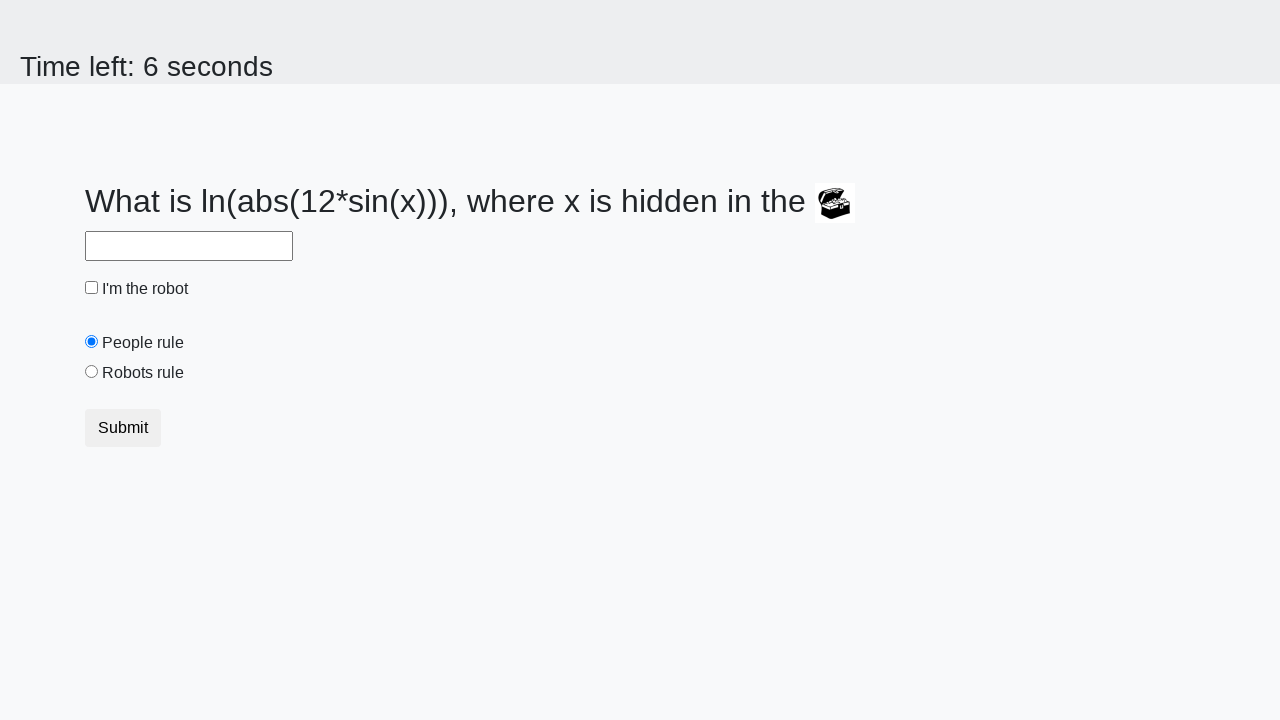

Calculated answer using formula log(abs(12*sin(780))): 2.2286313308010257
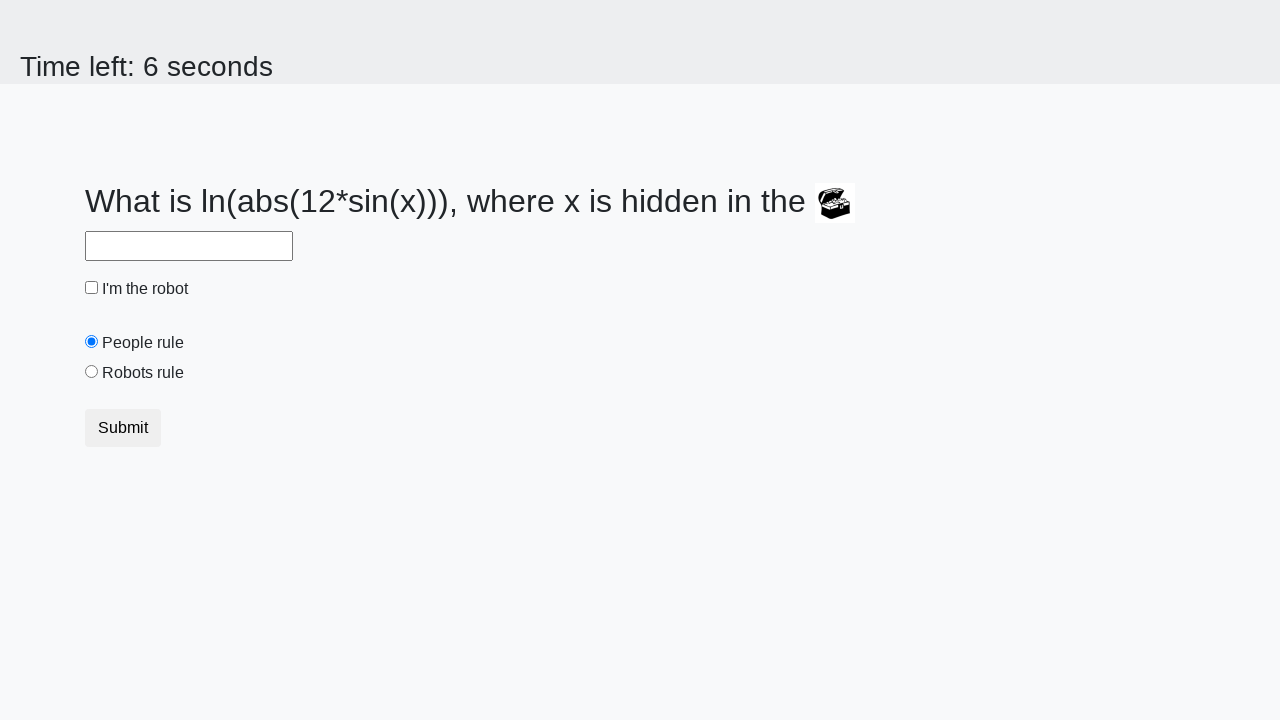

Filled answer field with calculated value: 2.2286313308010257 on #answer
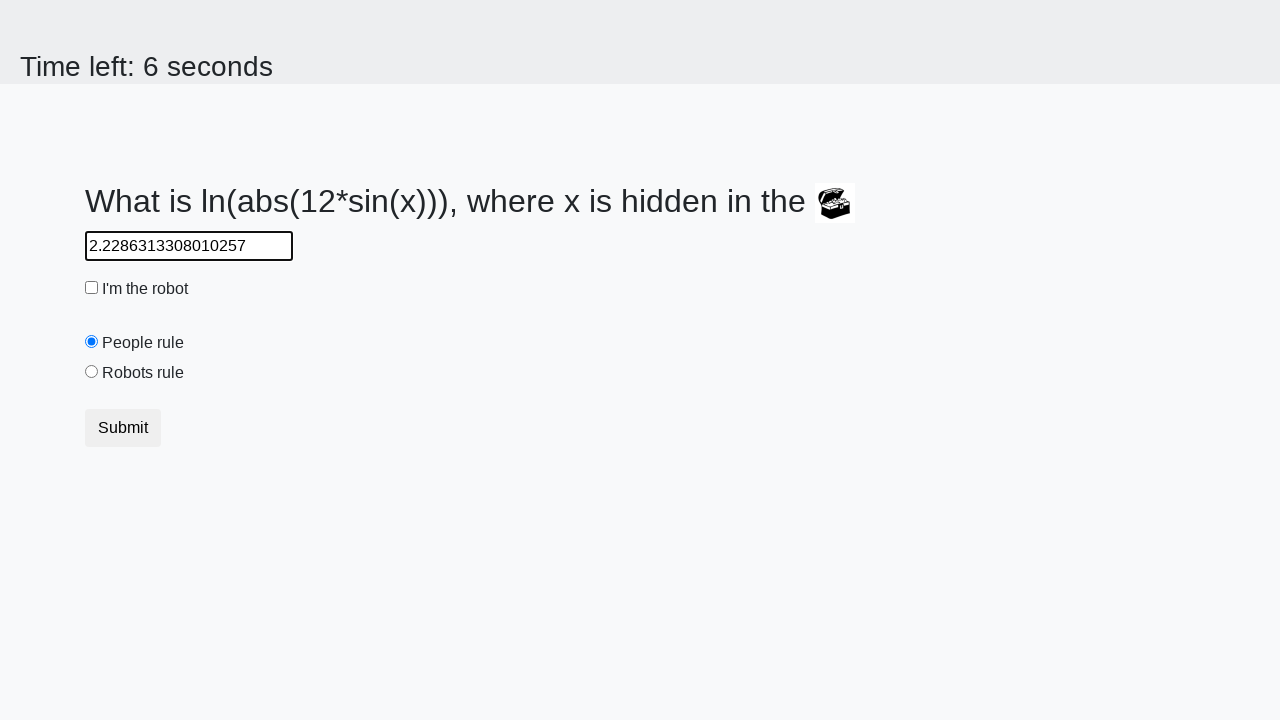

Checked robot checkbox at (92, 288) on #robotCheckbox
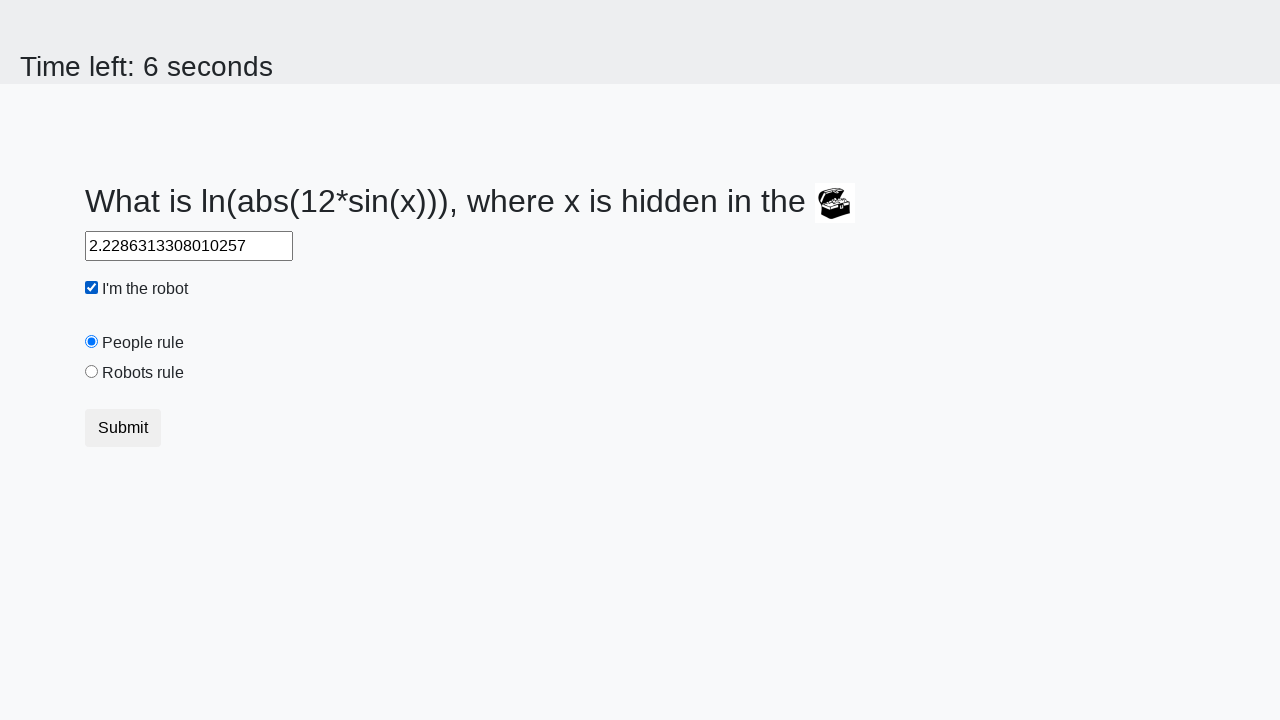

Checked robots rule checkbox at (92, 372) on #robotsRule
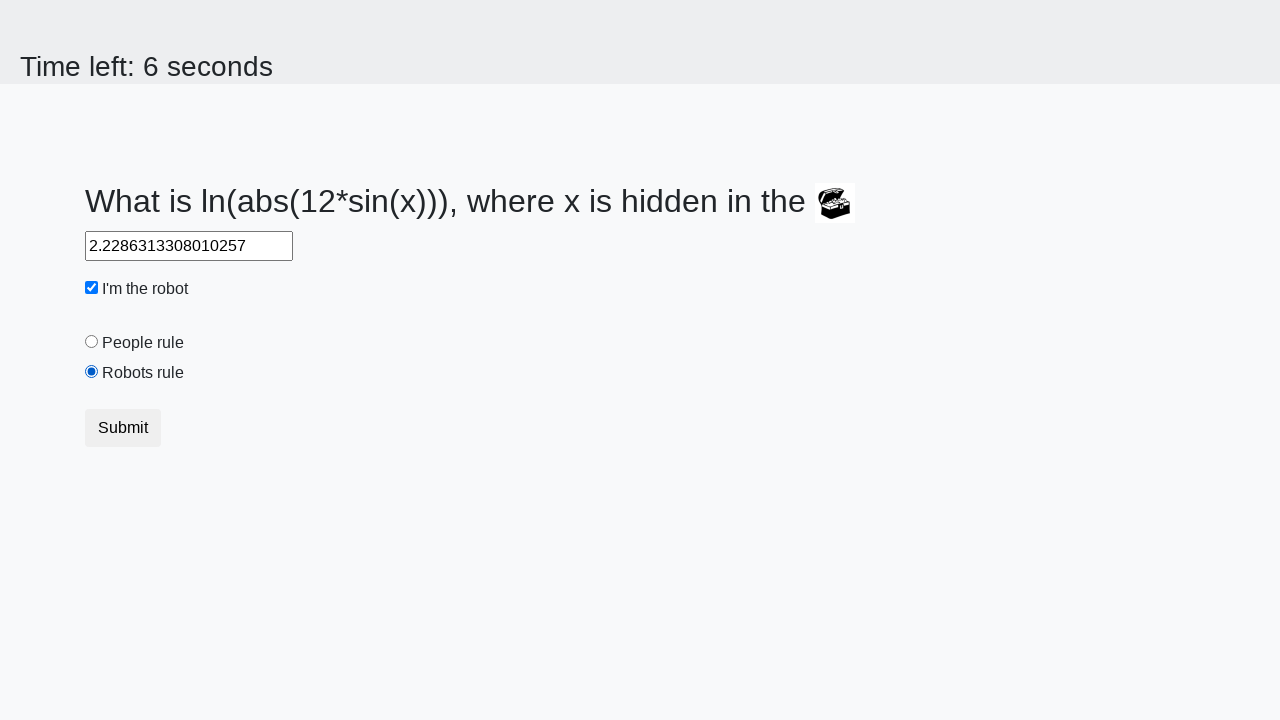

Clicked submit button at (123, 428) on [type='submit']
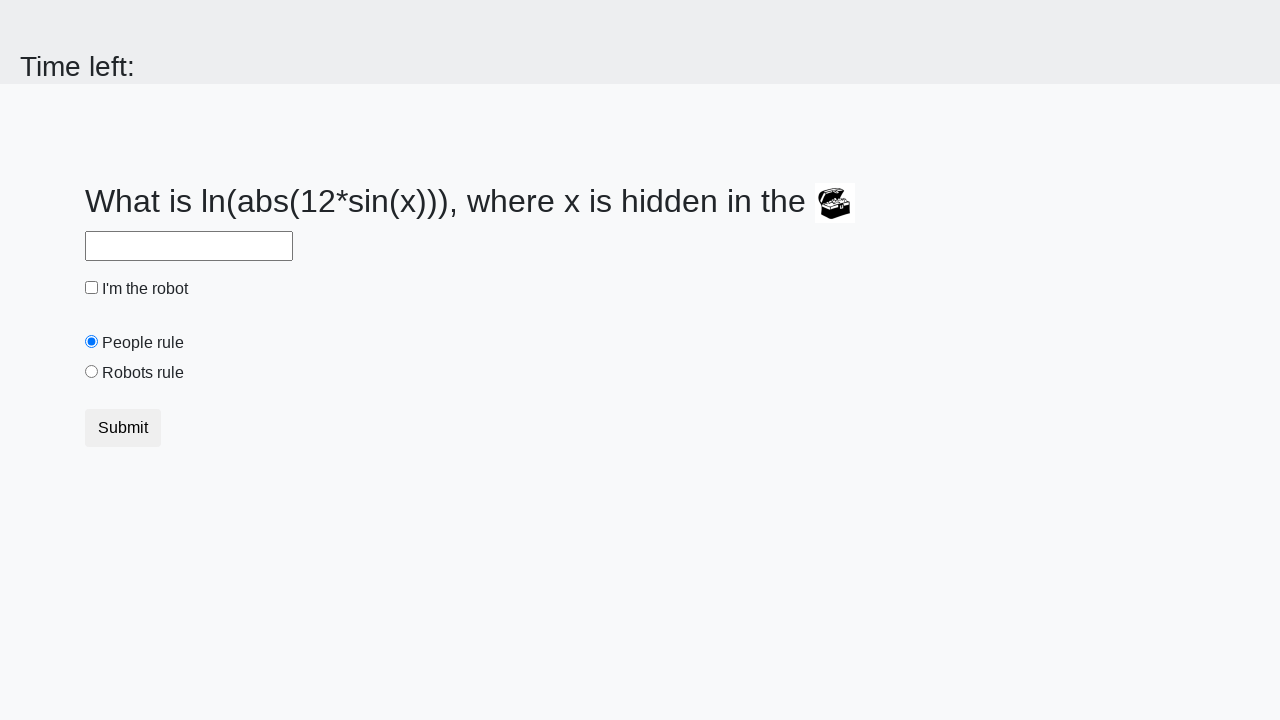

Waited 2000ms for form submission to complete
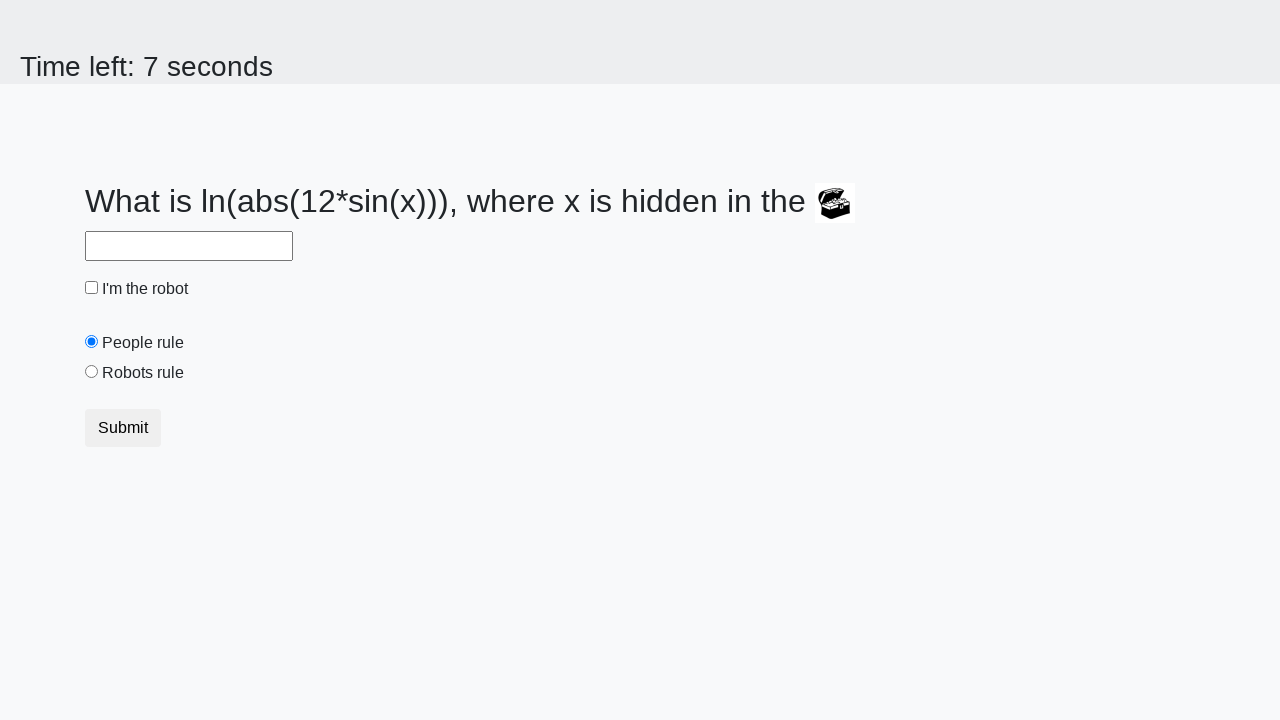

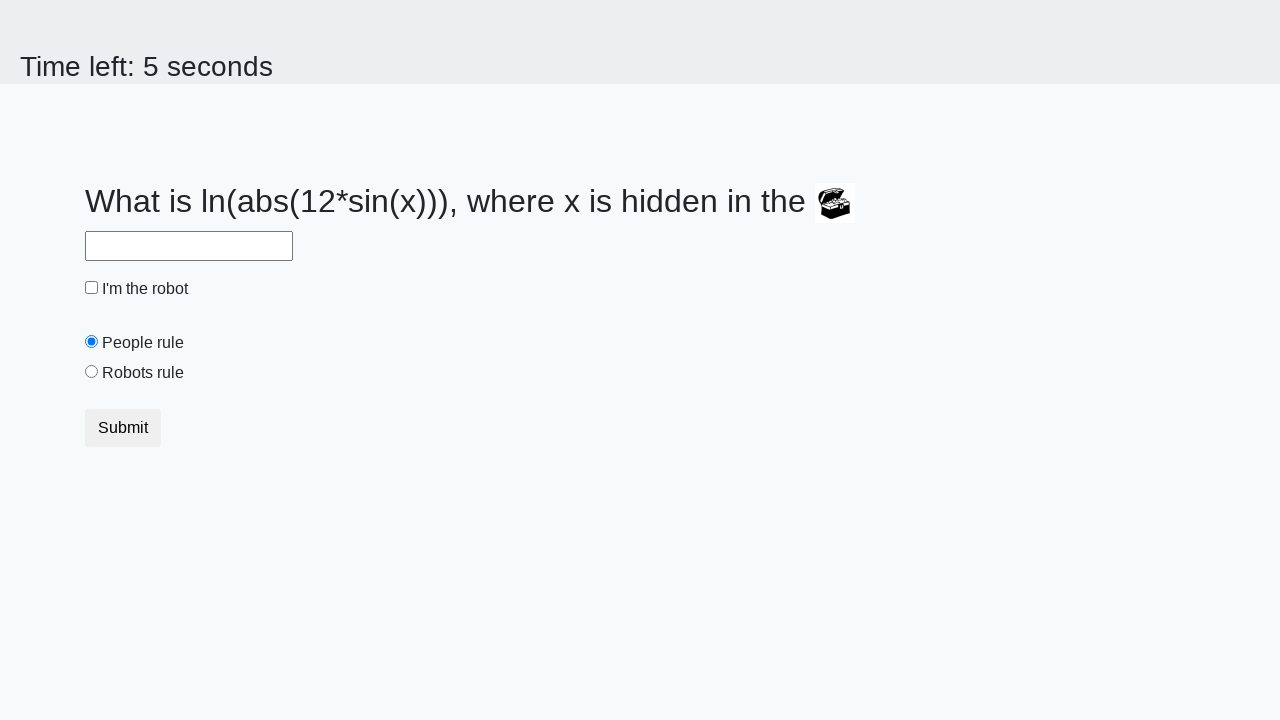